Tests alert handling functionality by triggering different types of alerts and interacting with them using accept and dismiss actions

Starting URL: https://demo.automationtesting.in/Alerts.html#google_vignette

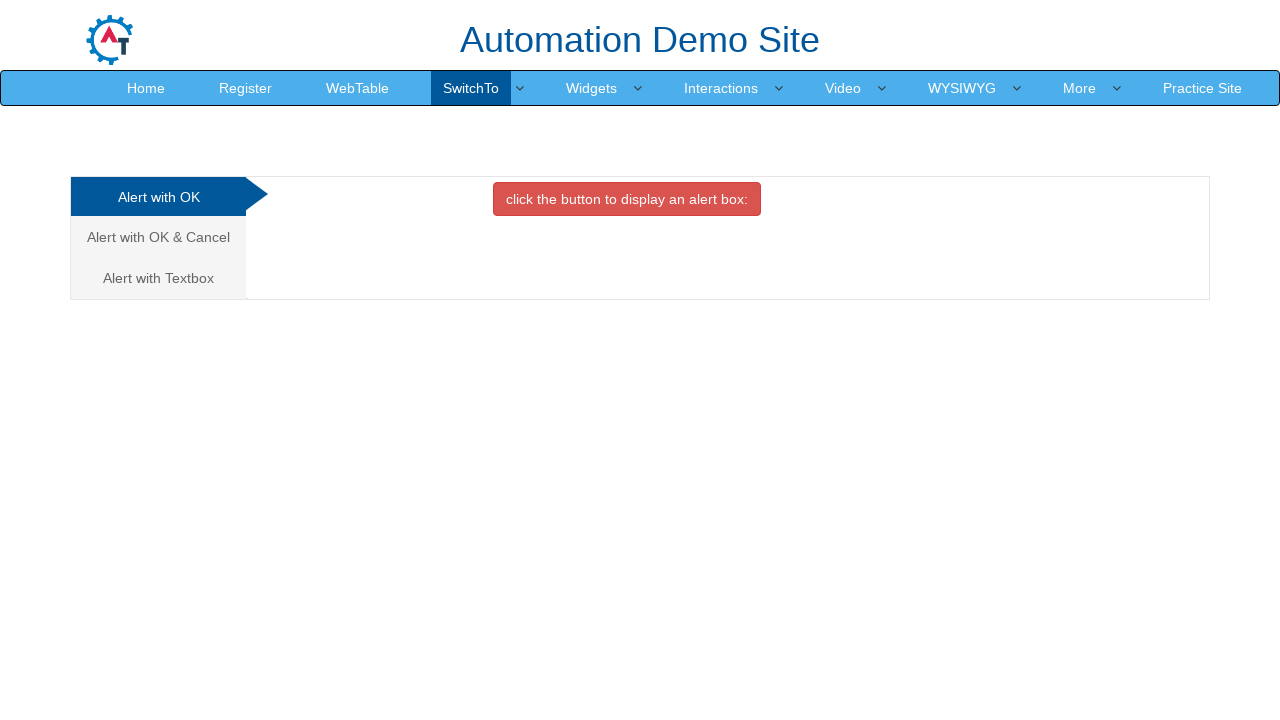

Clicked button to trigger first alert at (627, 199) on xpath=//button[@class='btn btn-danger']
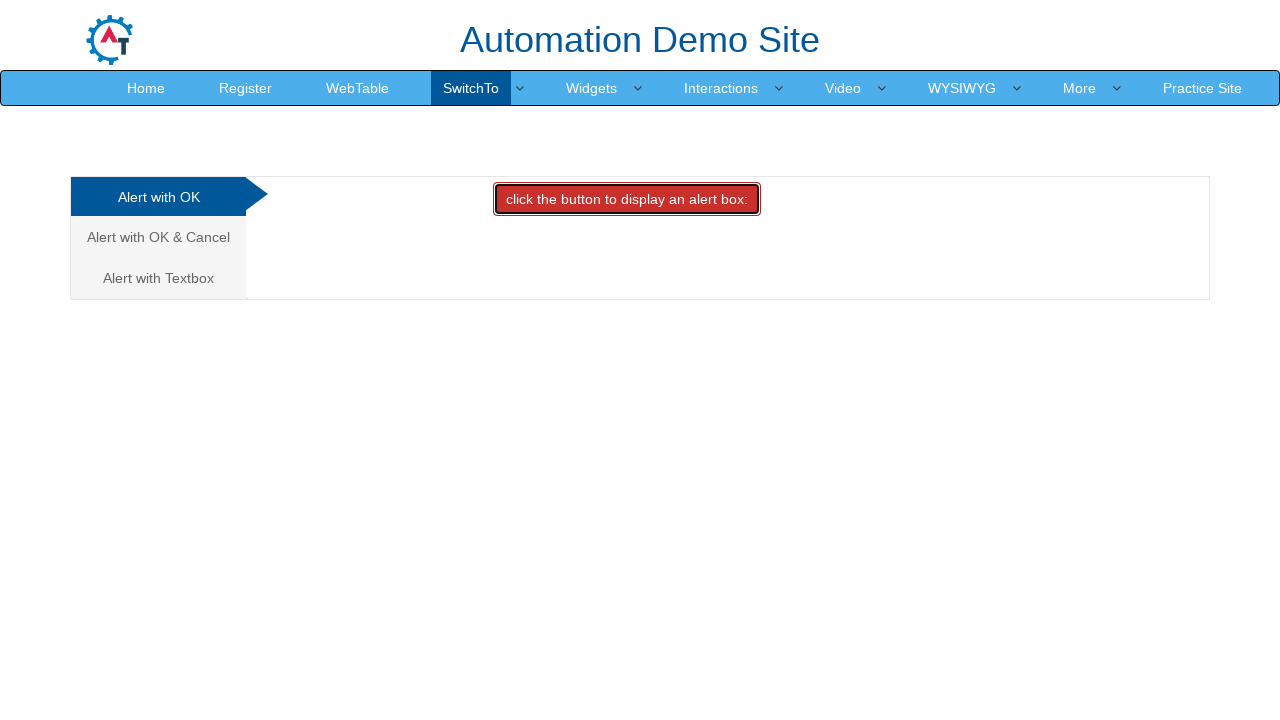

Set up dialog handler to accept alerts
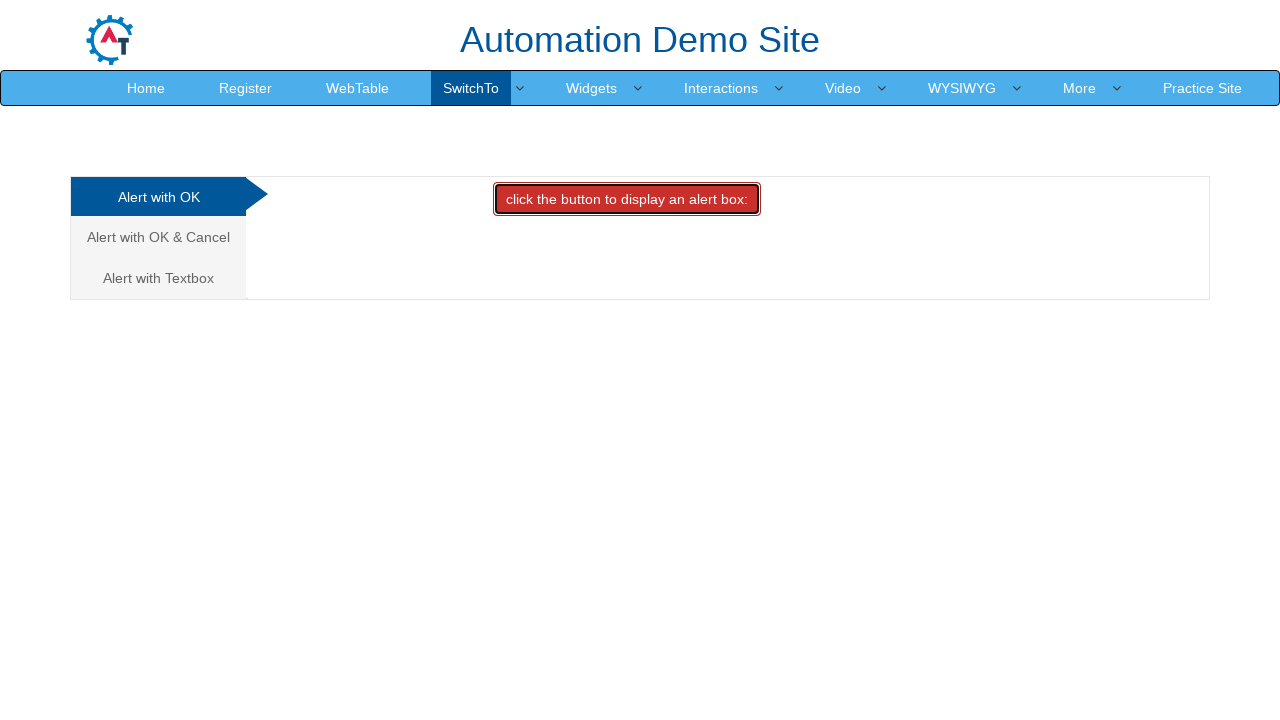

Clicked second tab to navigate to second alert test at (158, 237) on (//a[@class='analystic'])[2]
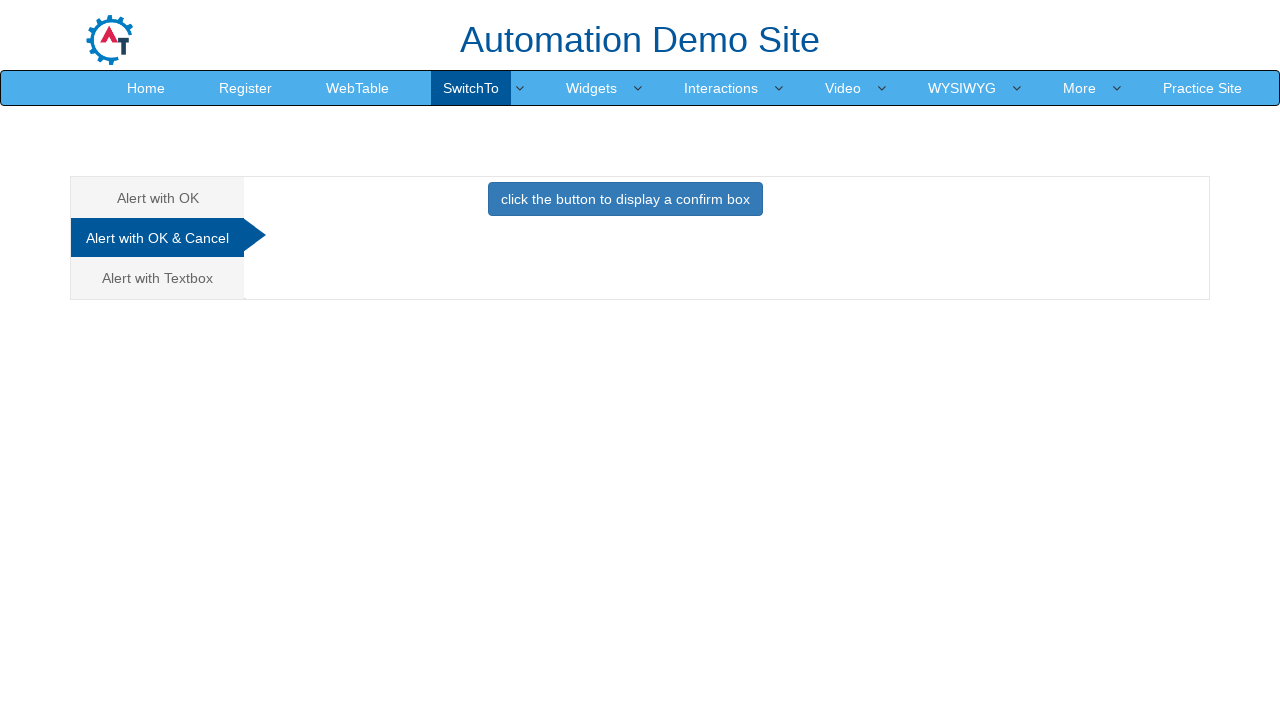

Clicked button to trigger second alert at (625, 199) on xpath=//button[@class='btn btn-primary']
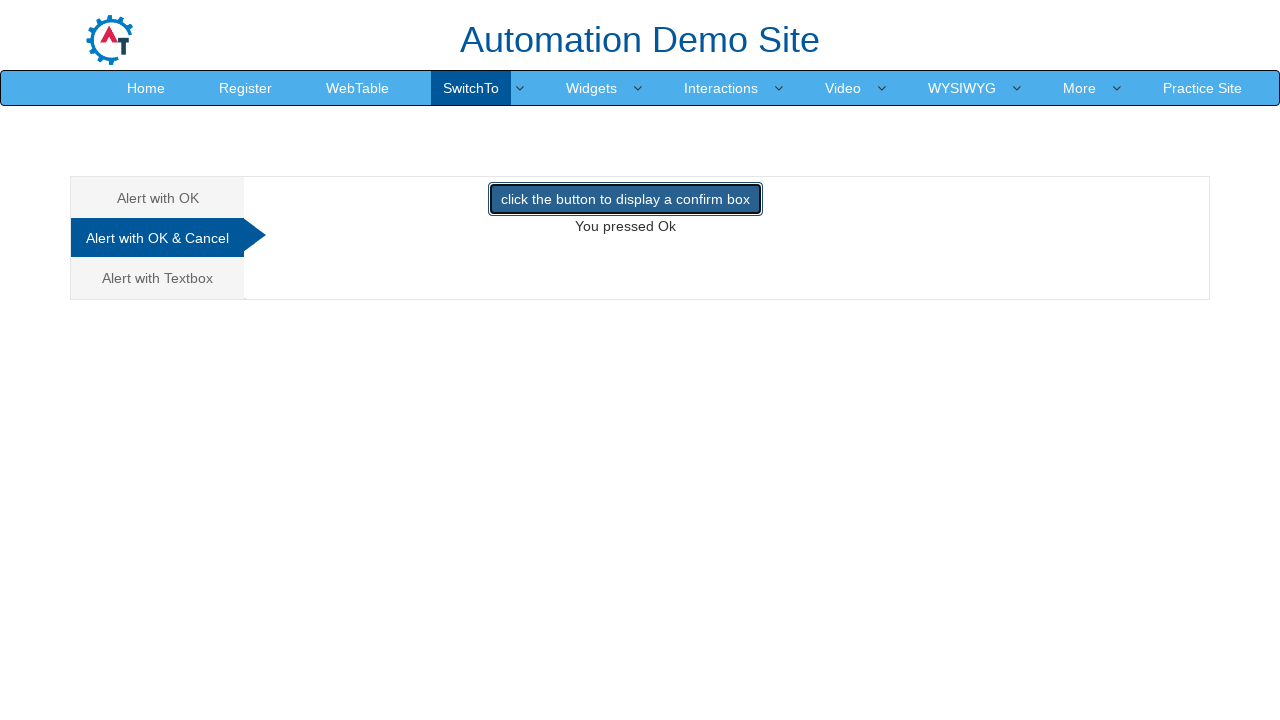

Set up dialog handler to dismiss alerts
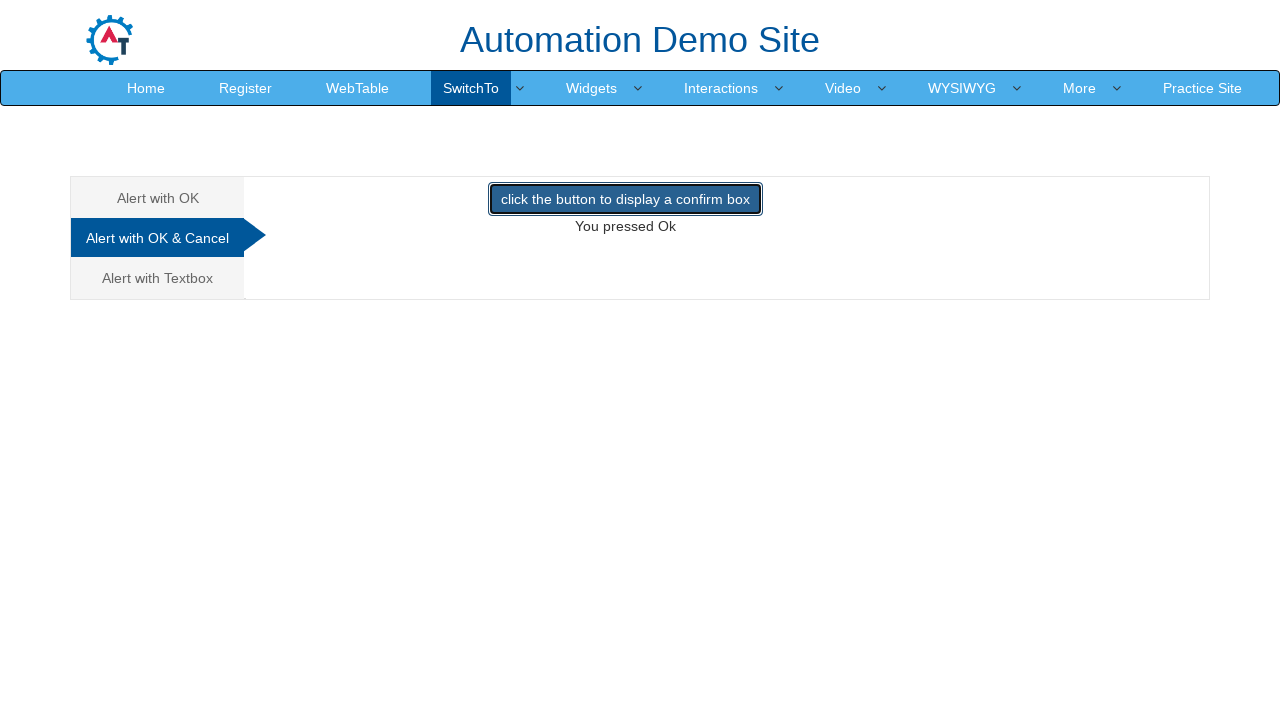

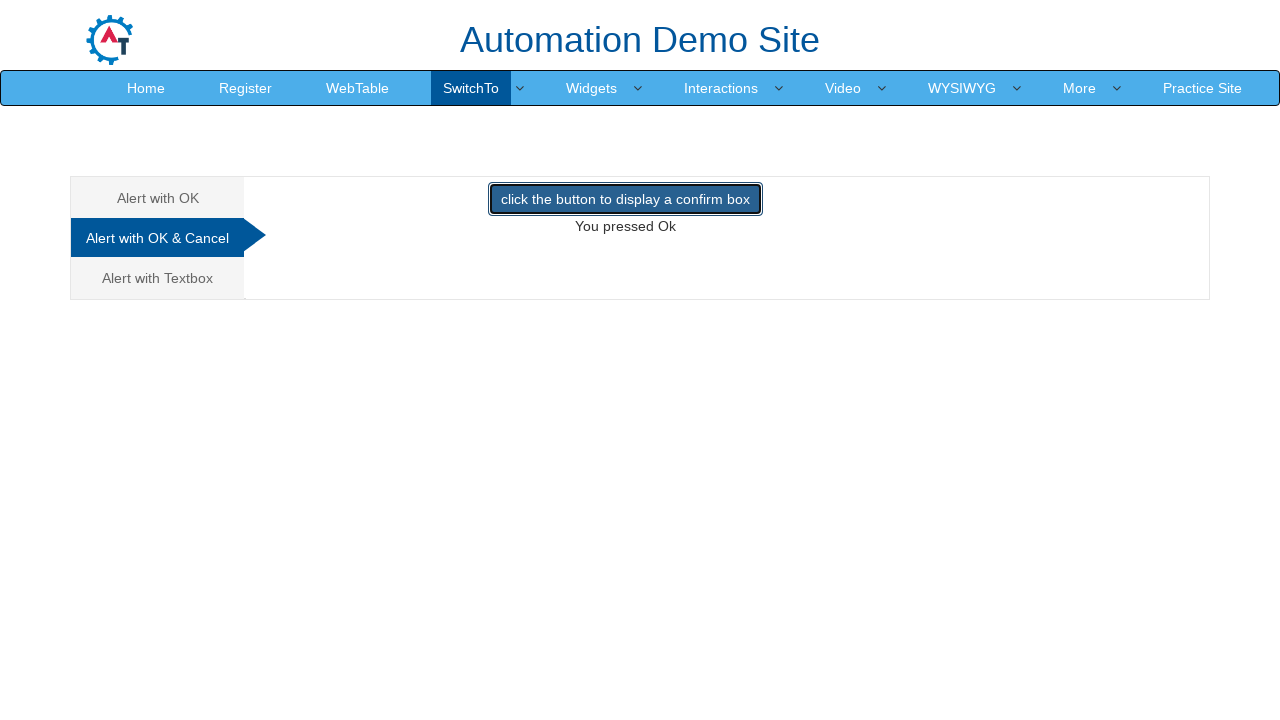